Navigates to the Skillbox website homepage and verifies the page loads successfully.

Starting URL: https://skillbox.ru

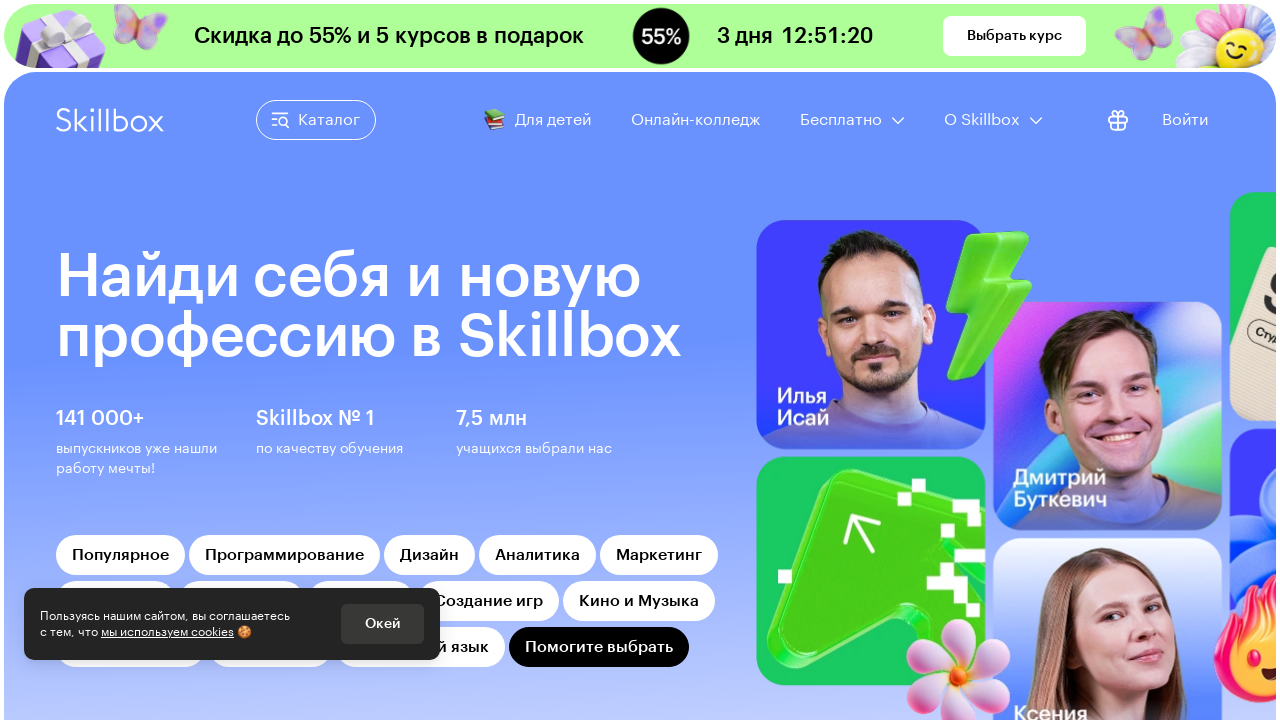

Navigated to Skillbox homepage and waited for DOM content to load
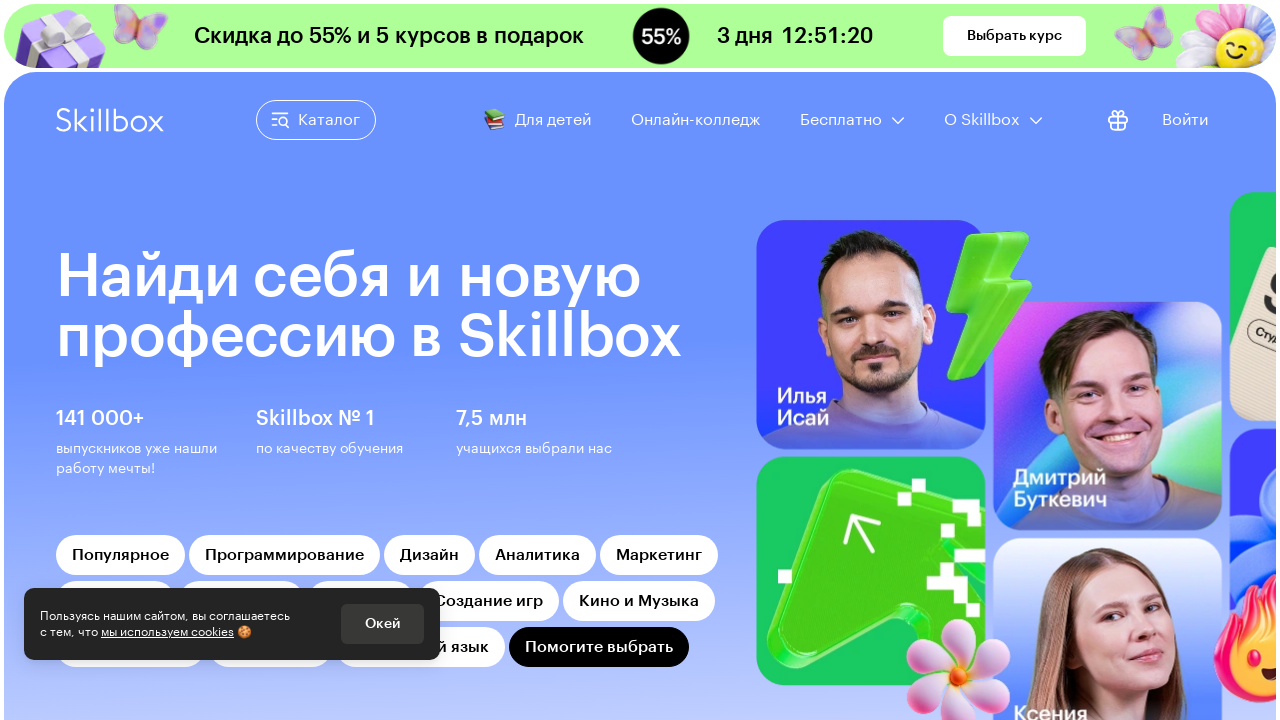

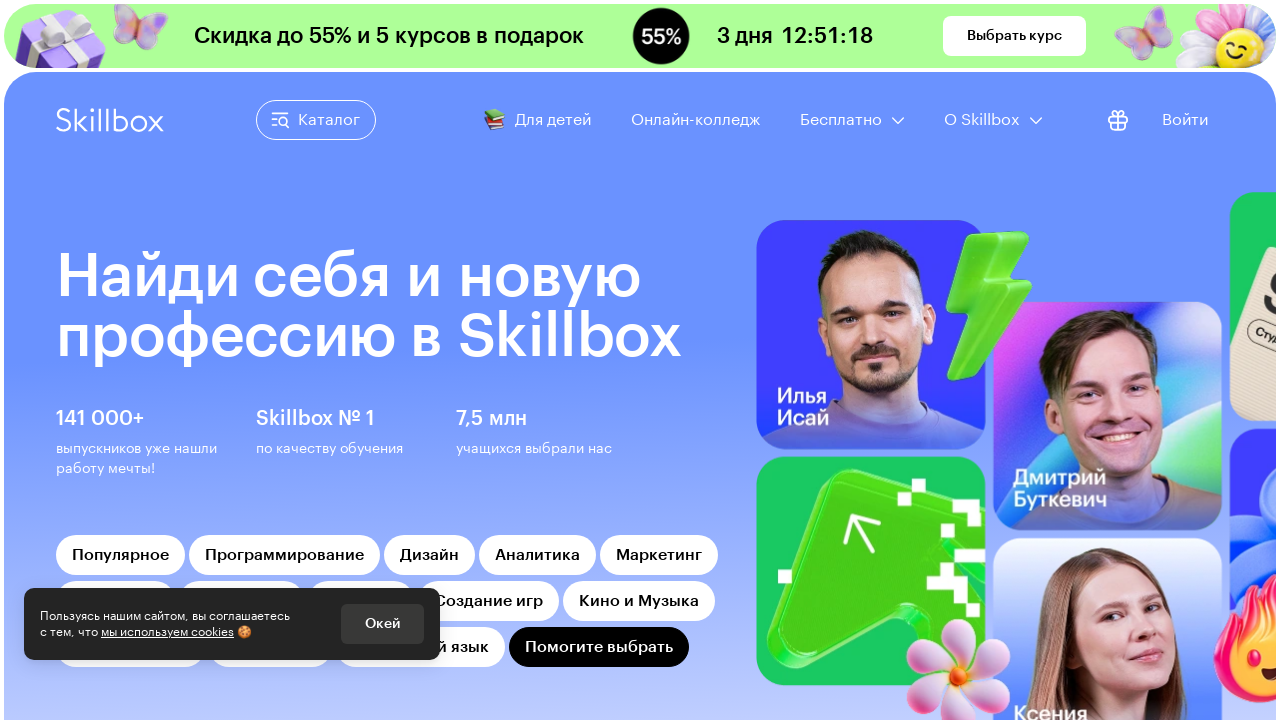